Solves a mathematical captcha by extracting an attribute value, calculating the result, and filling a form with the answer along with selecting checkboxes

Starting URL: http://suninjuly.github.io/get_attribute.html

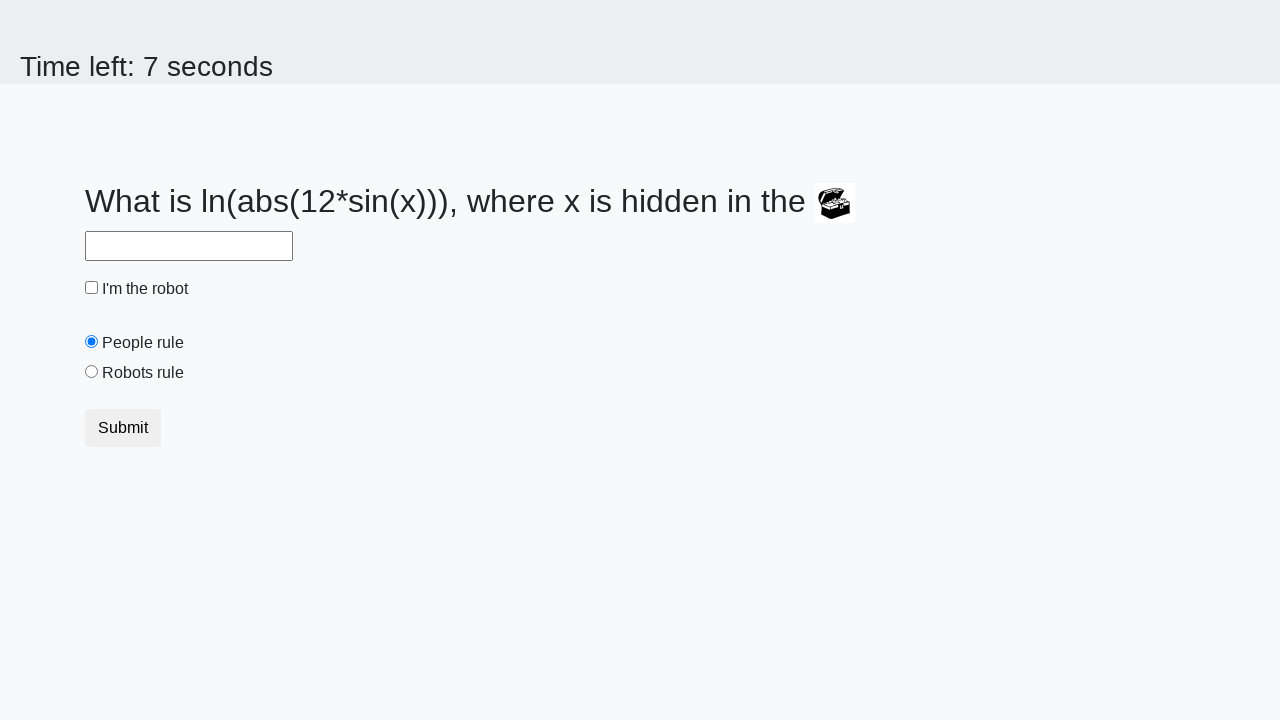

Located treasure element
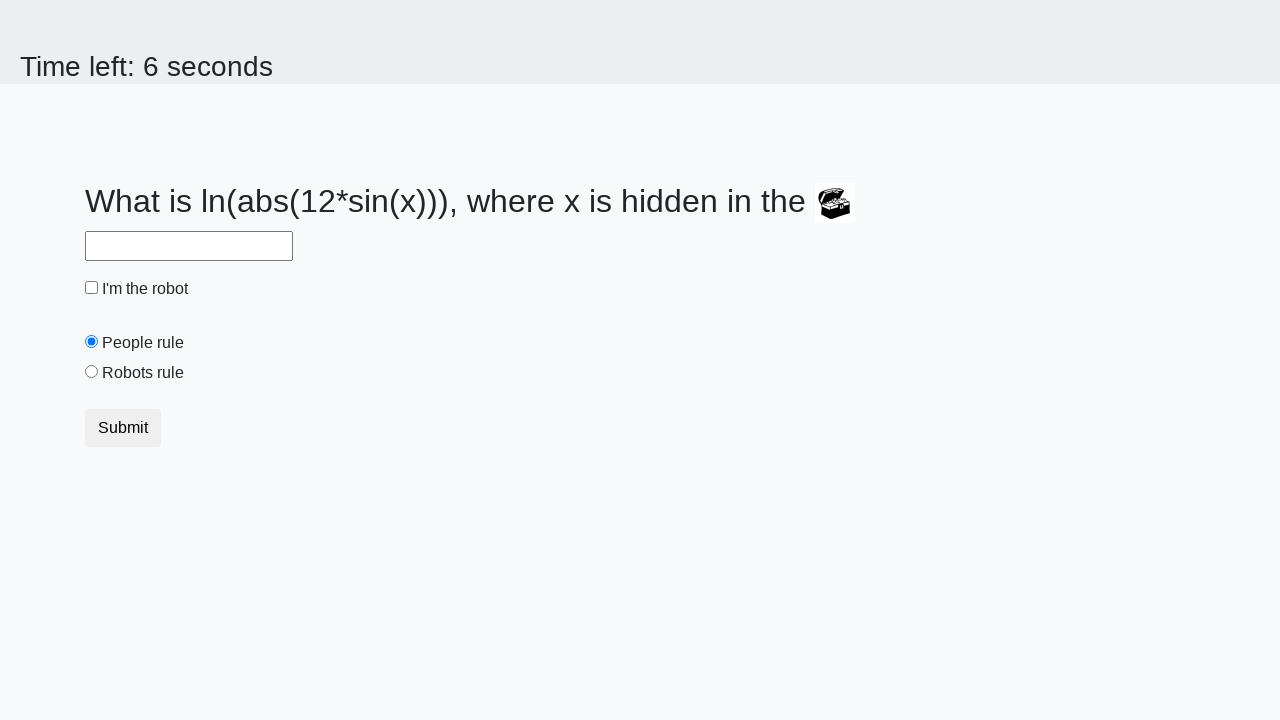

Extracted valuex attribute: 471
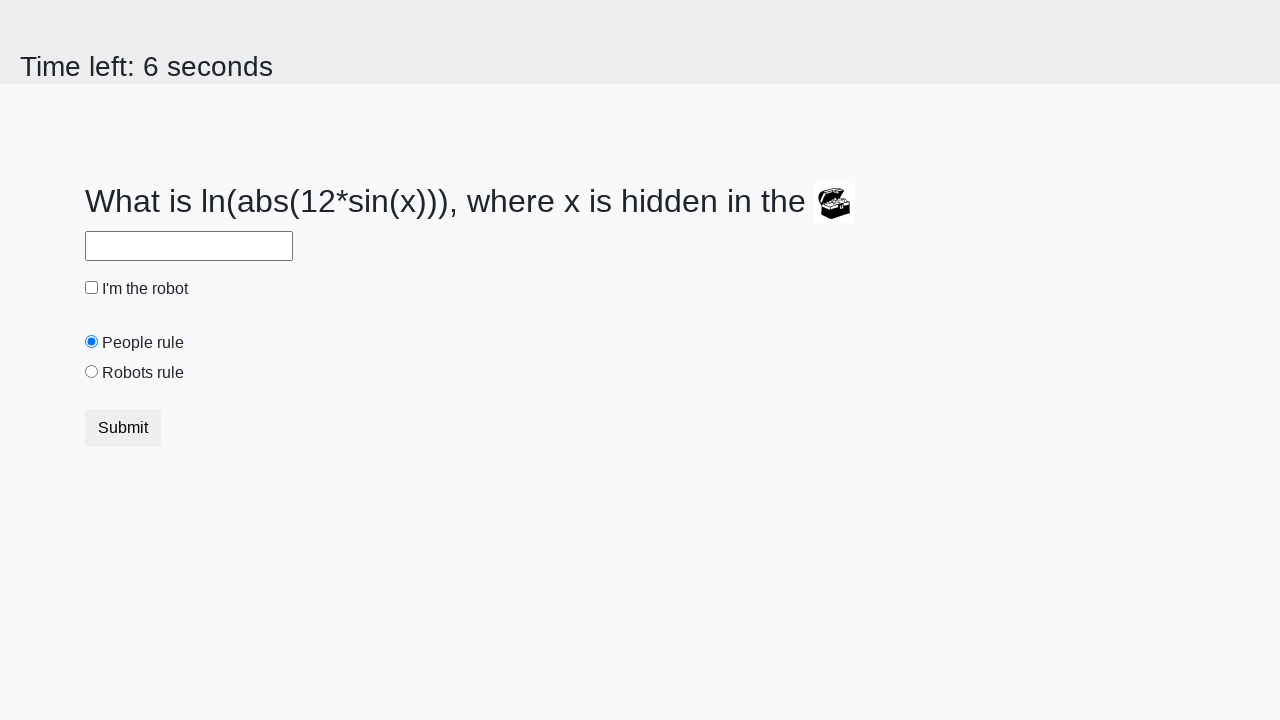

Calculated mathematical result: 1.0436580073053303
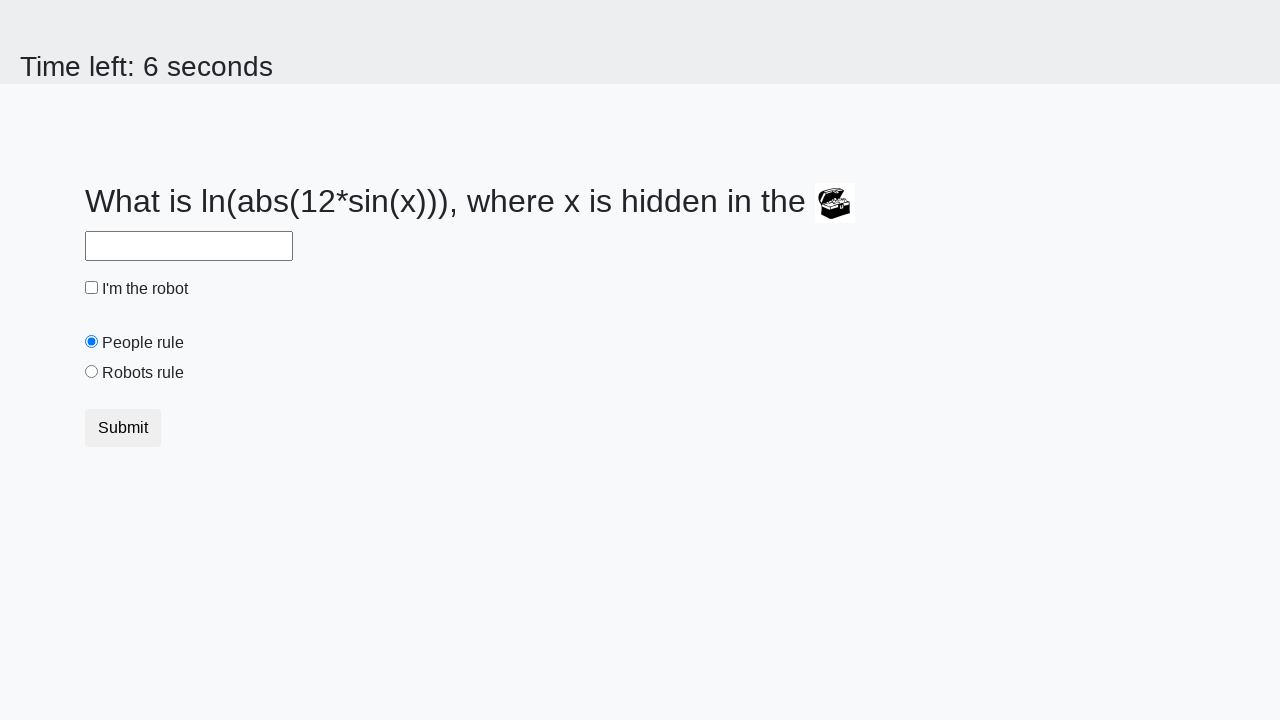

Filled answer field with calculated result on input#answer
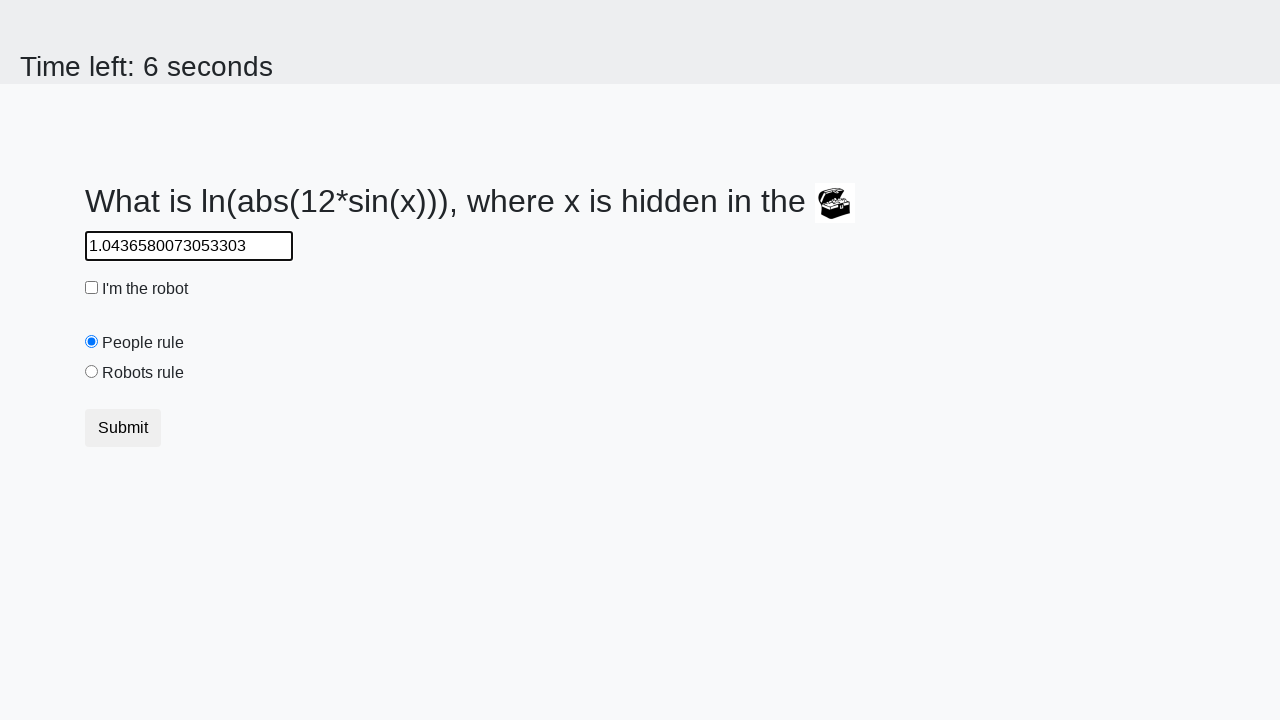

Selected robots radio button at (92, 372) on [value='robots']
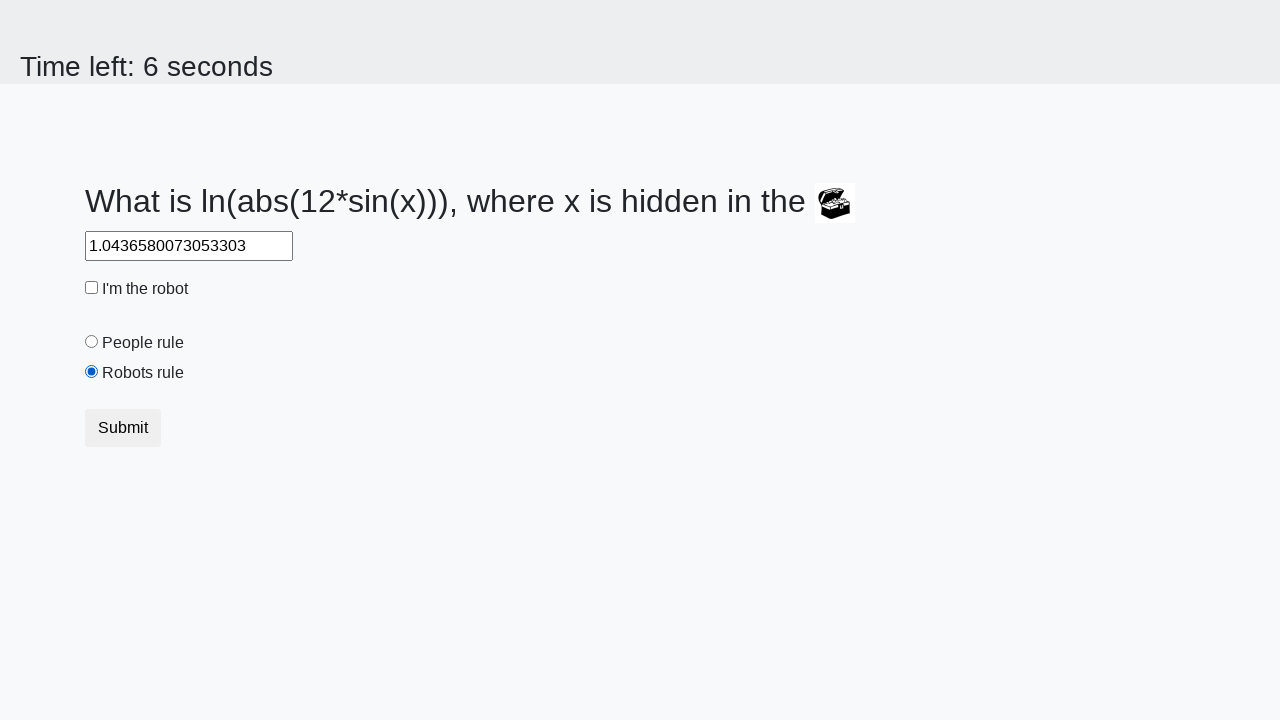

Clicked robot checkbox at (92, 288) on #robotCheckbox
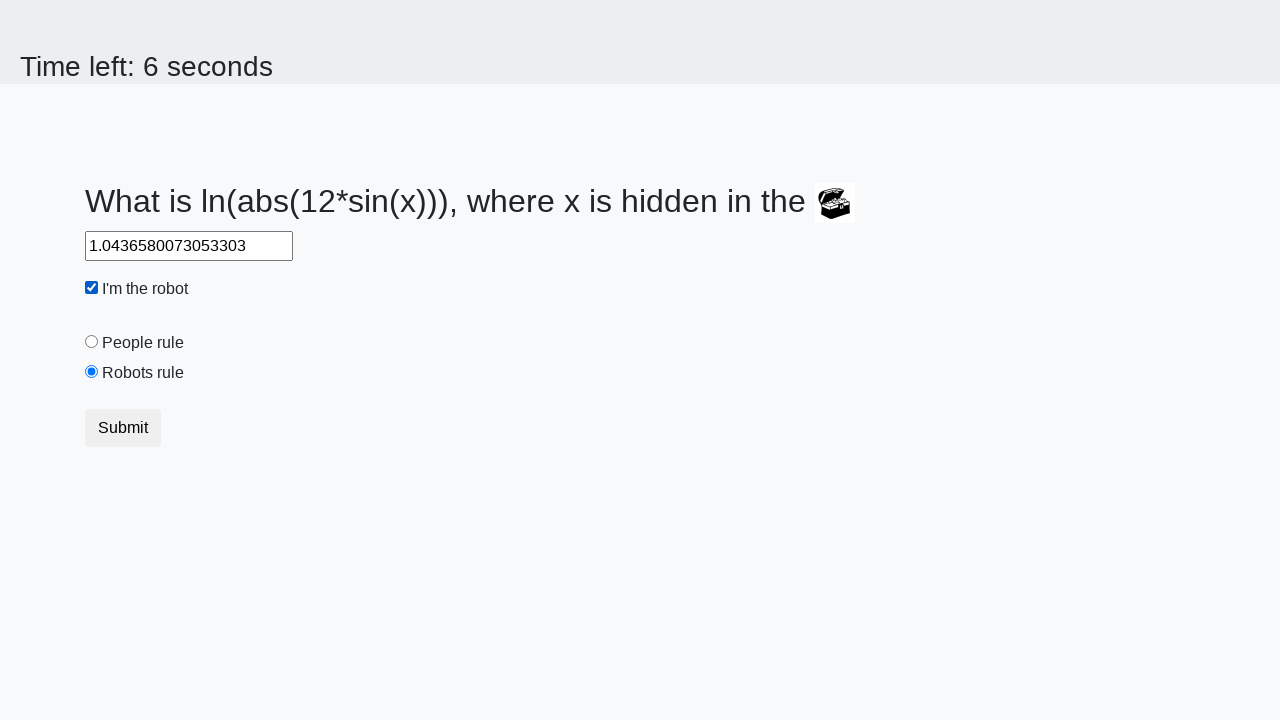

Submitted the form at (123, 428) on button[type='submit']
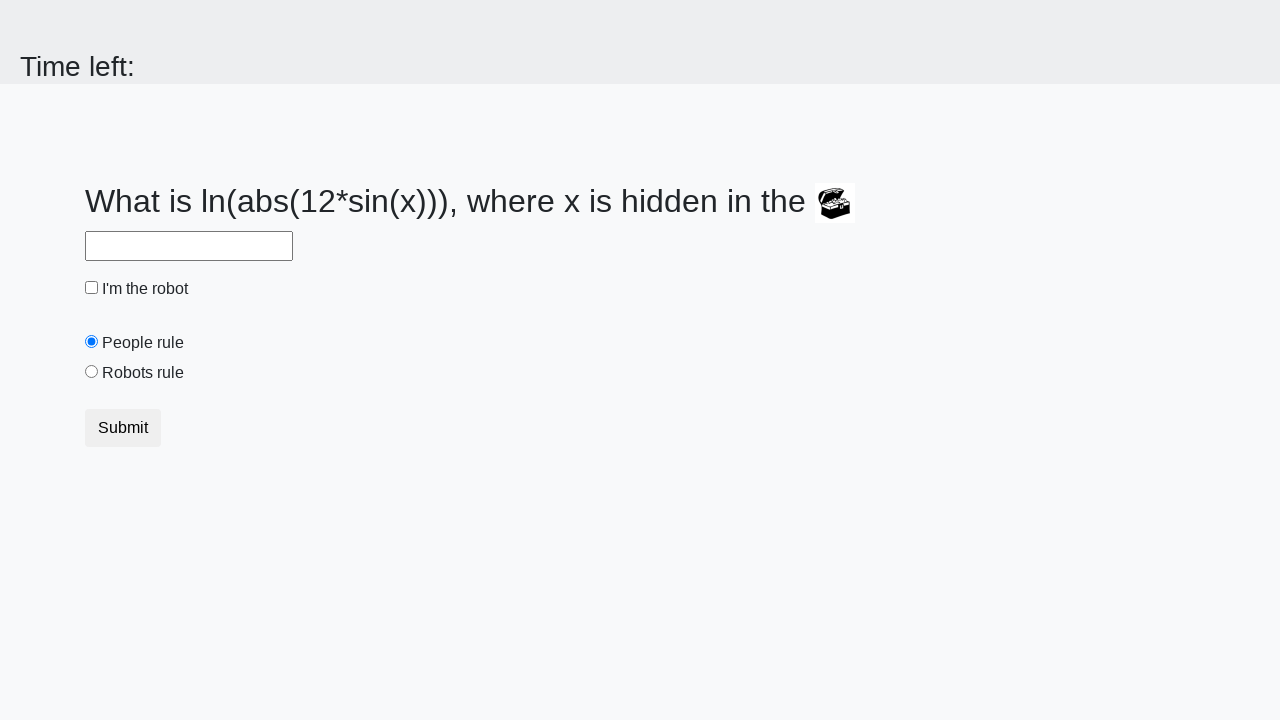

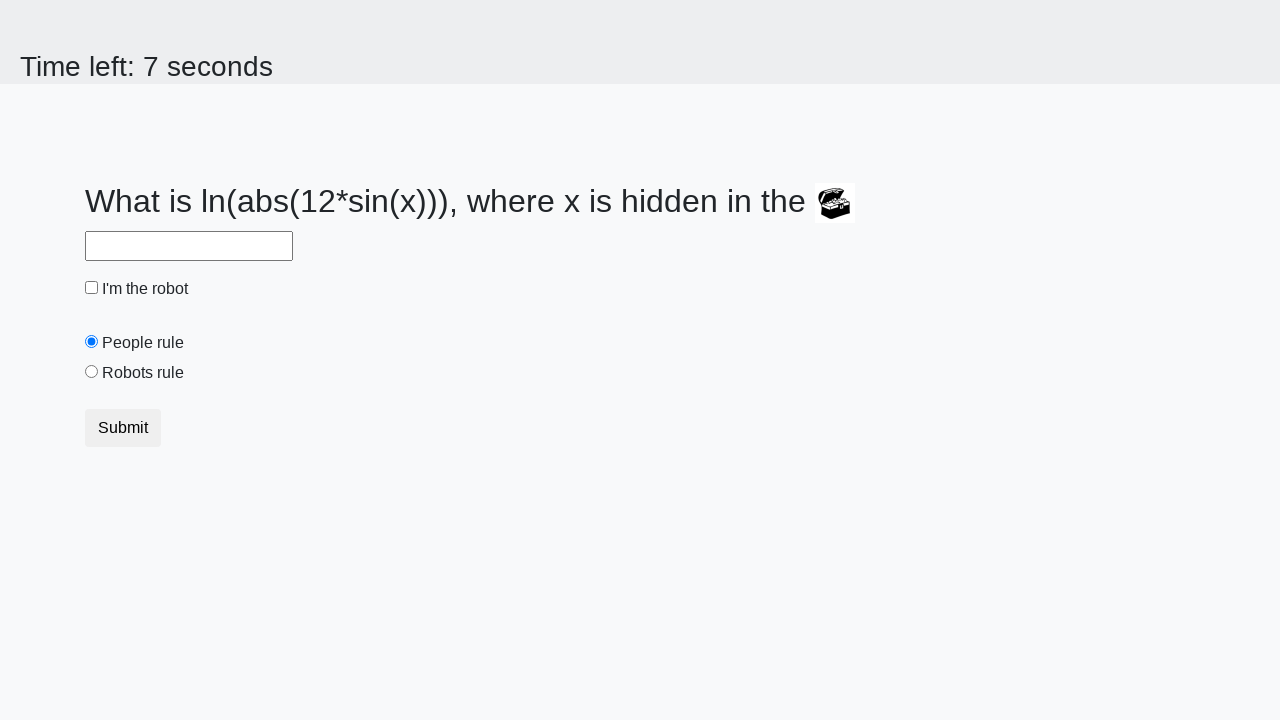